Tests keyboard key press functionality by sending the SPACE key to an input element and verifying the result text displays the correct key pressed

Starting URL: http://the-internet.herokuapp.com/key_presses

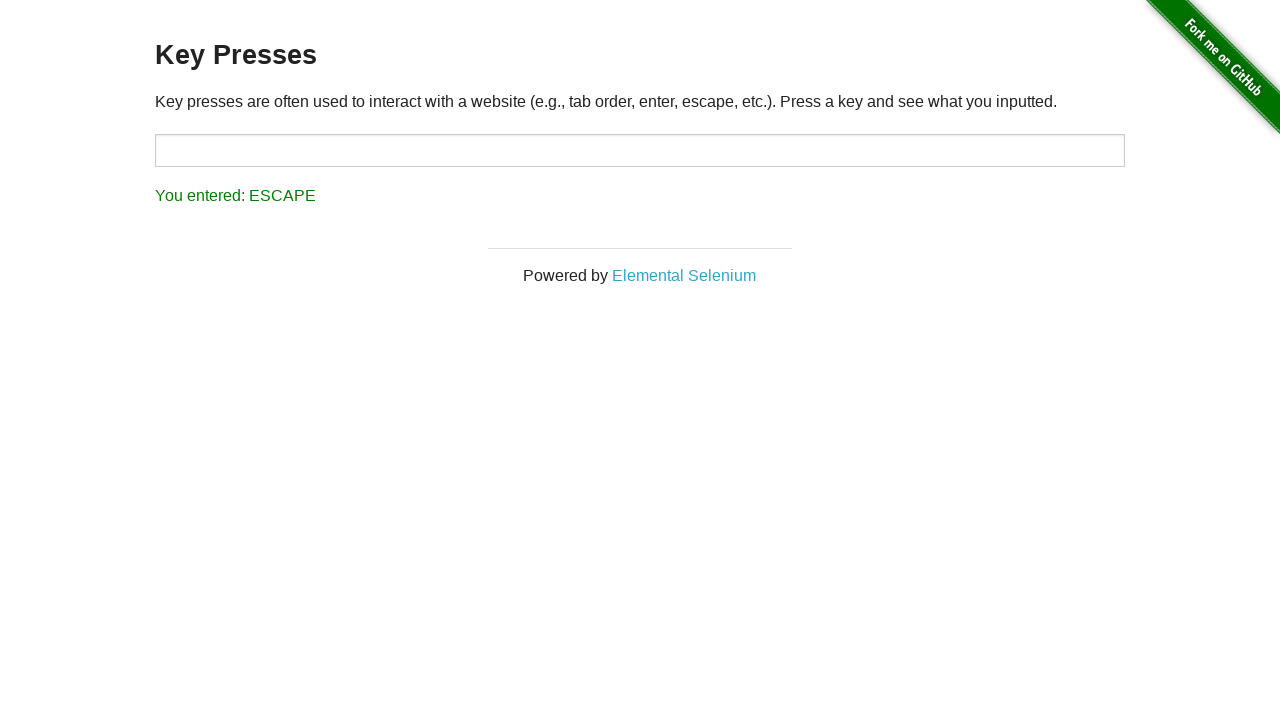

Sent SPACE key to target input element on #target
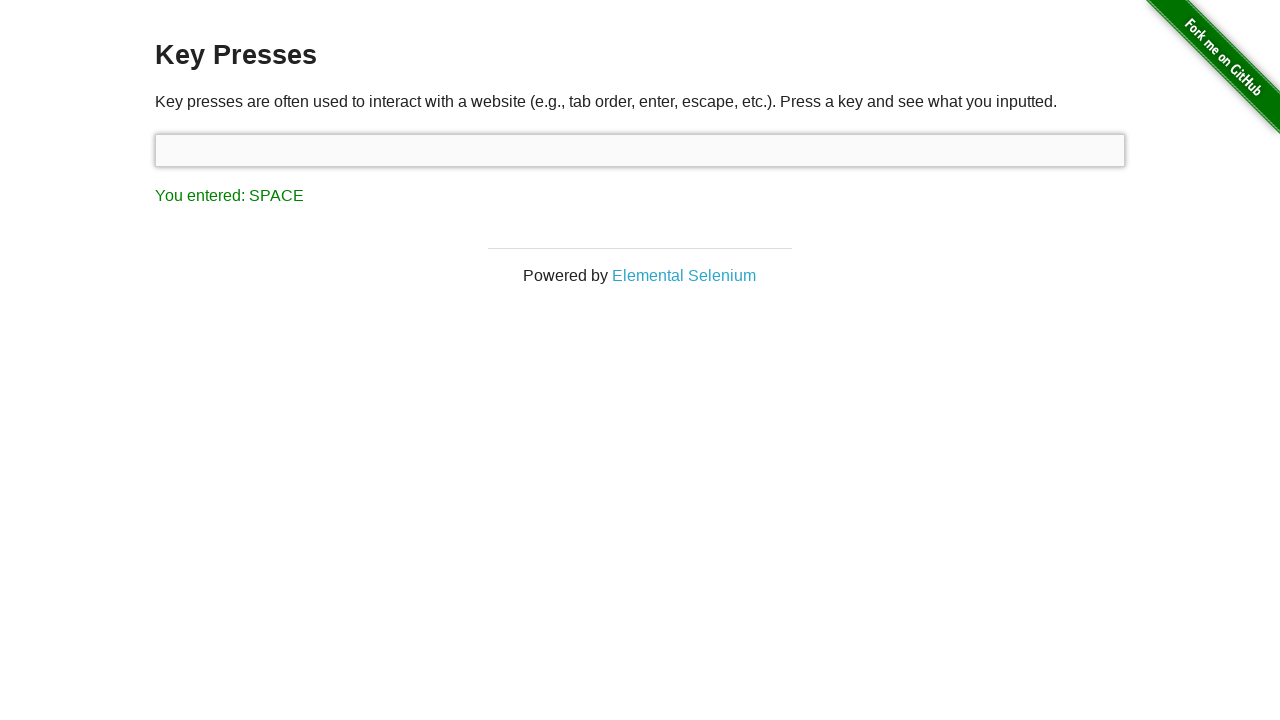

Result element loaded
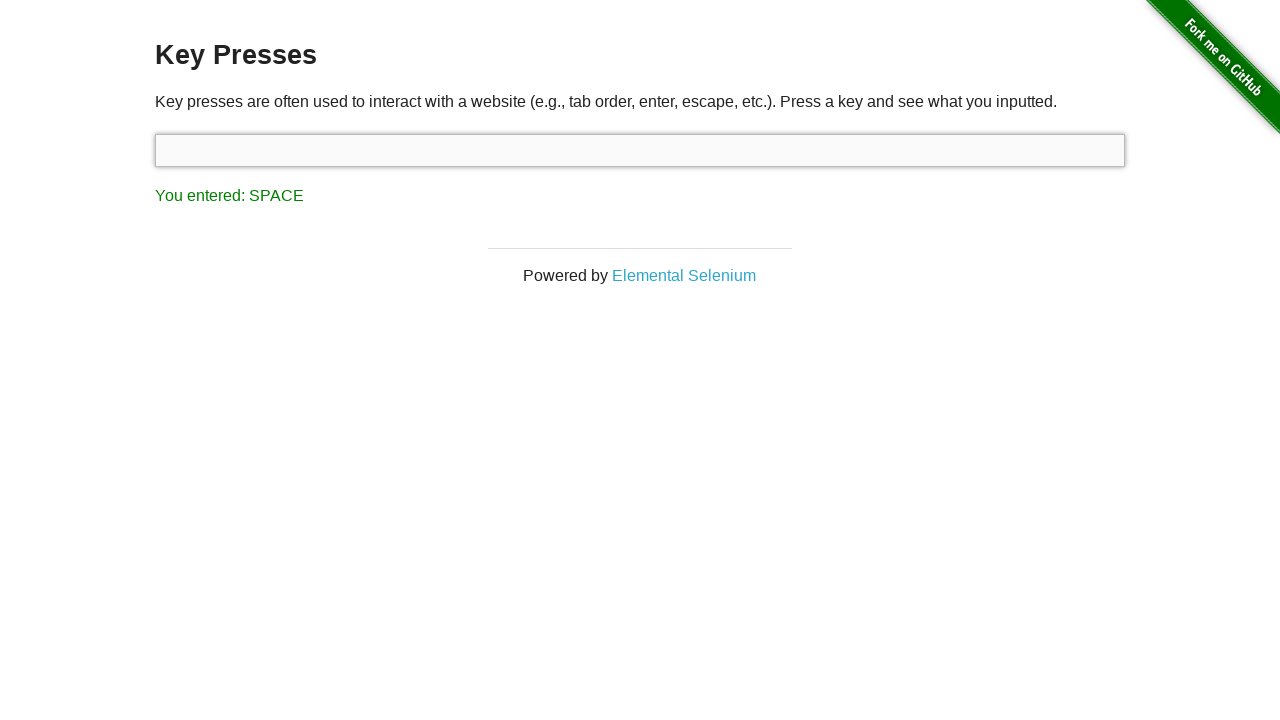

Retrieved result text from element
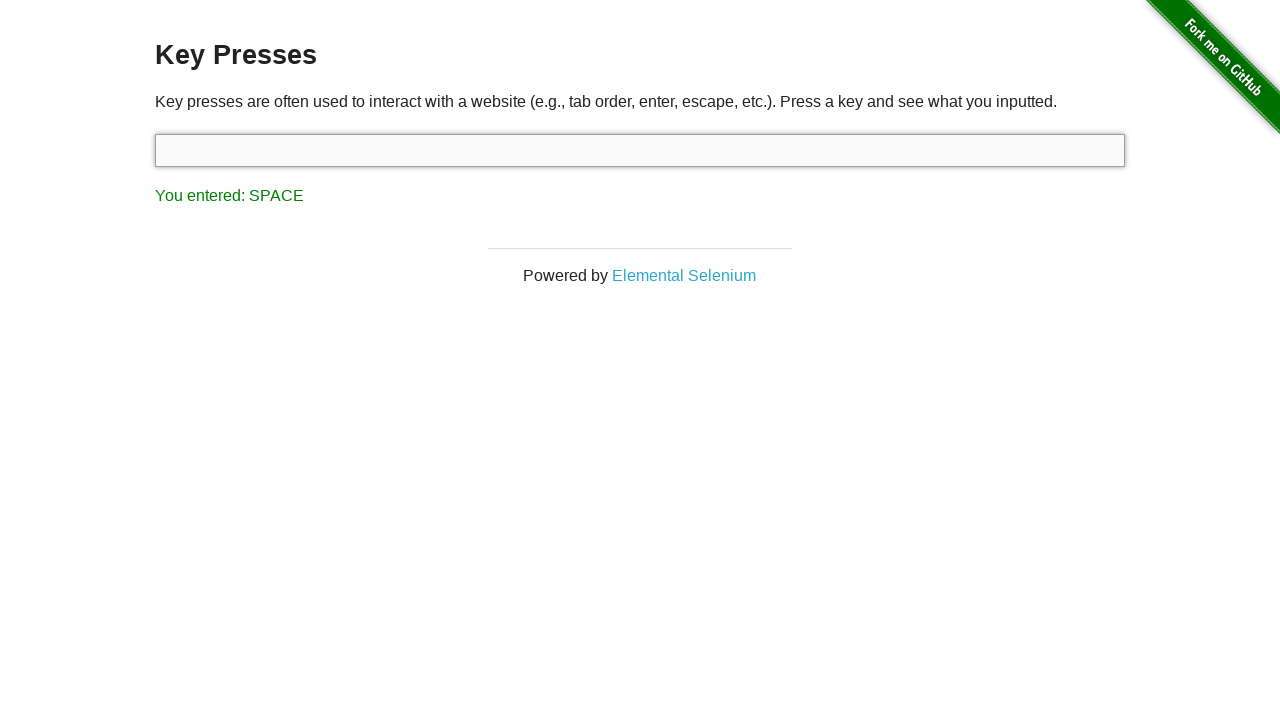

Verified result text correctly displays 'You entered: SPACE'
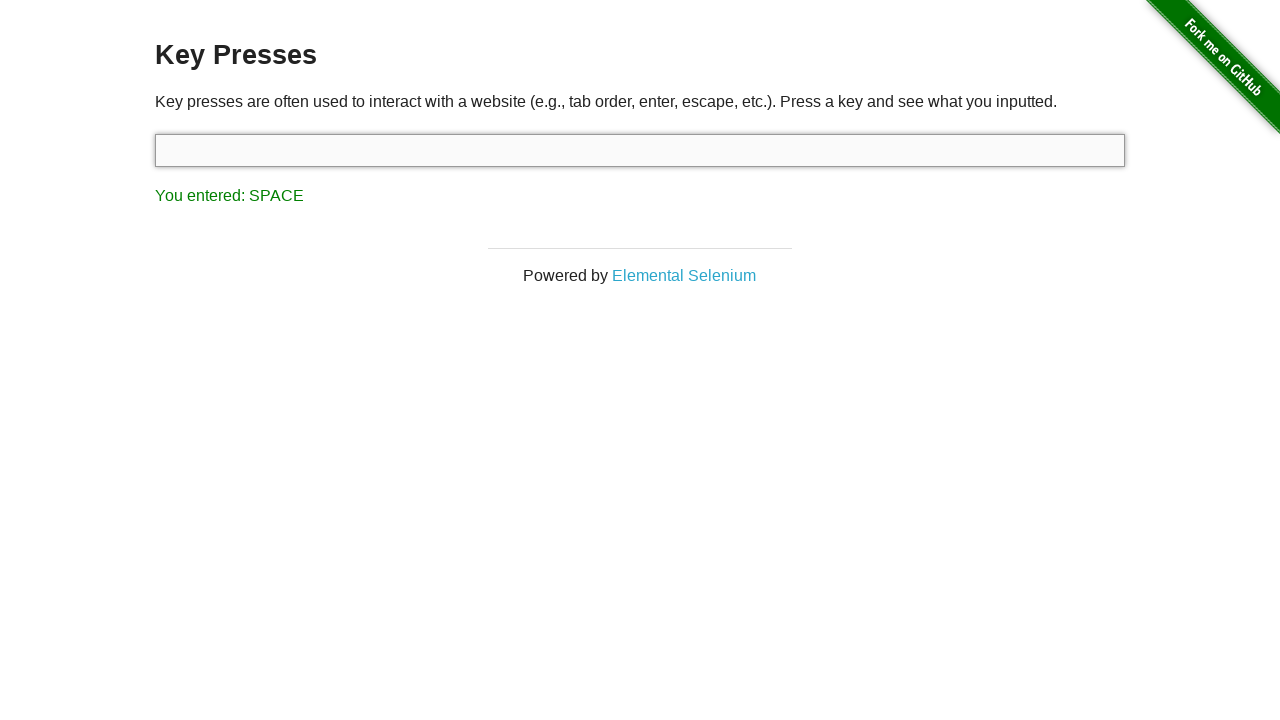

Sent TAB key using keyboard
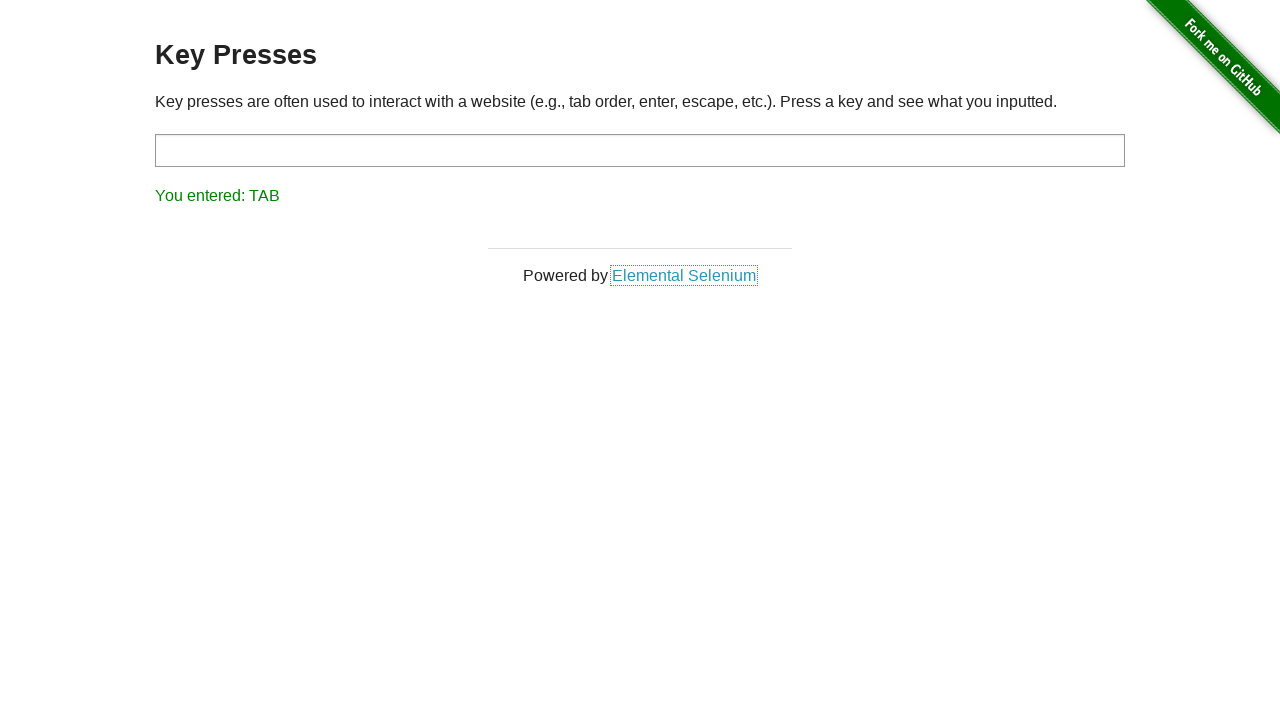

Retrieved updated result text from element
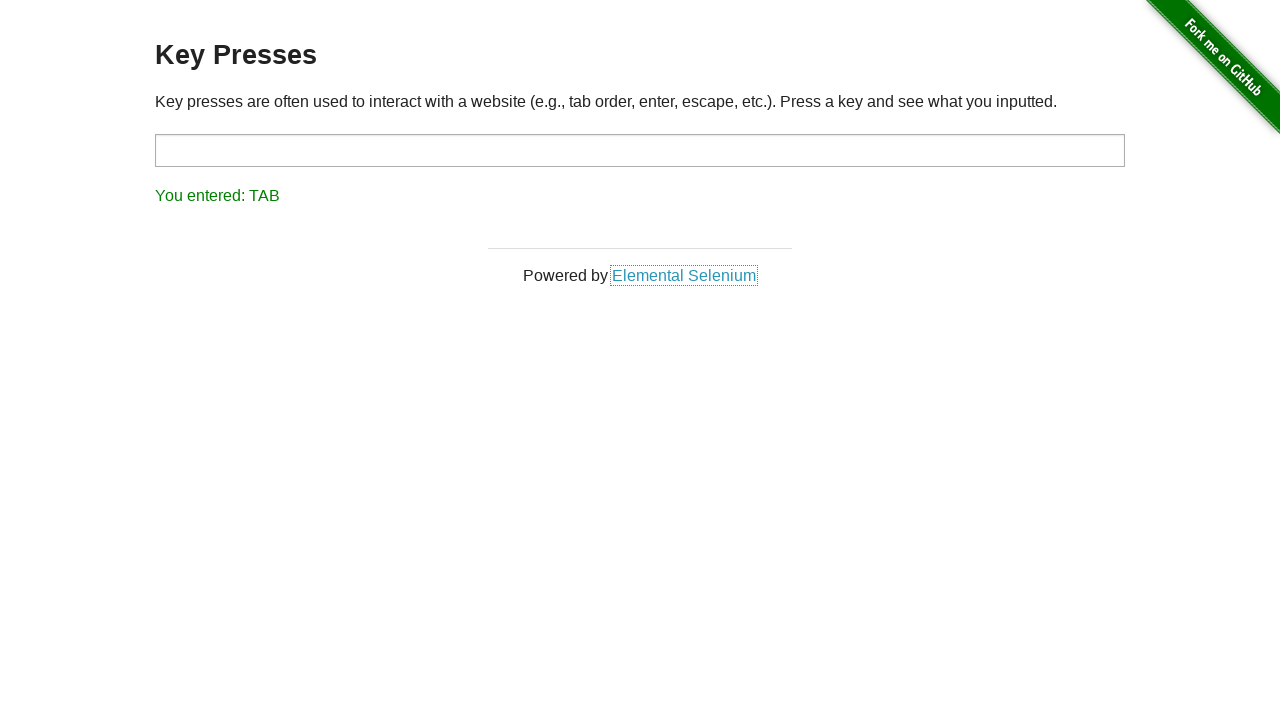

Verified result text correctly displays 'You entered: TAB'
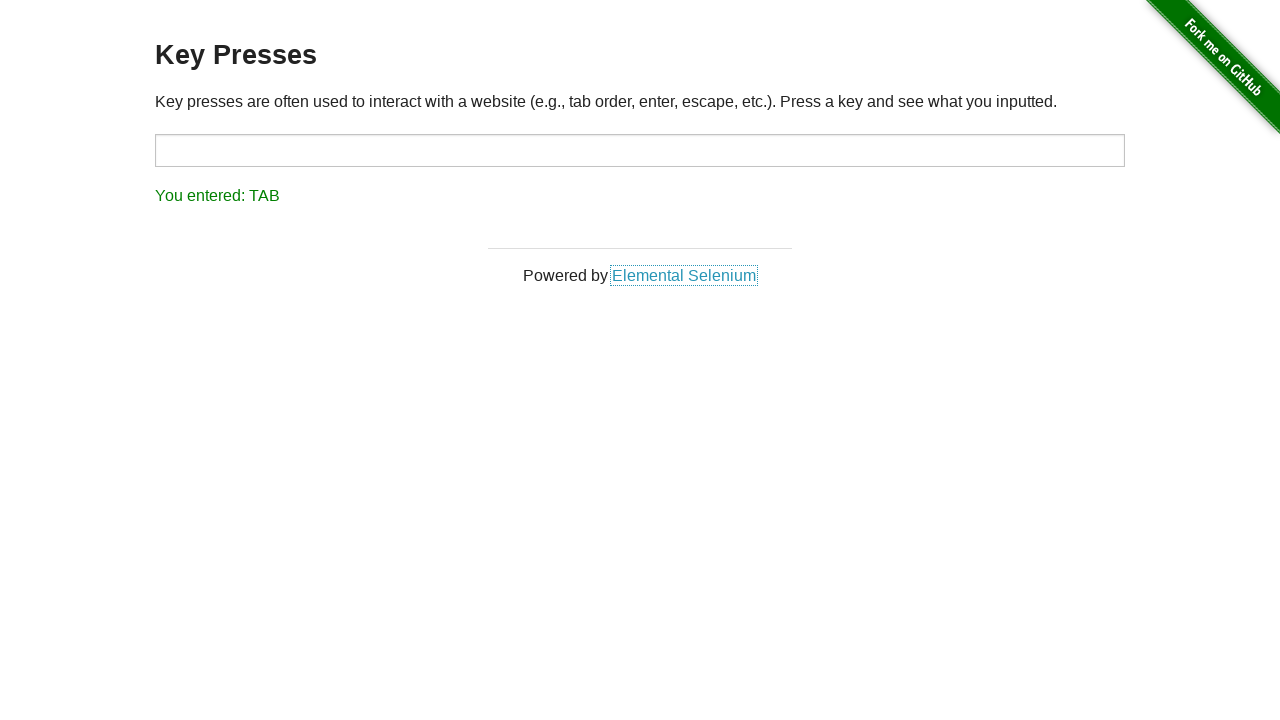

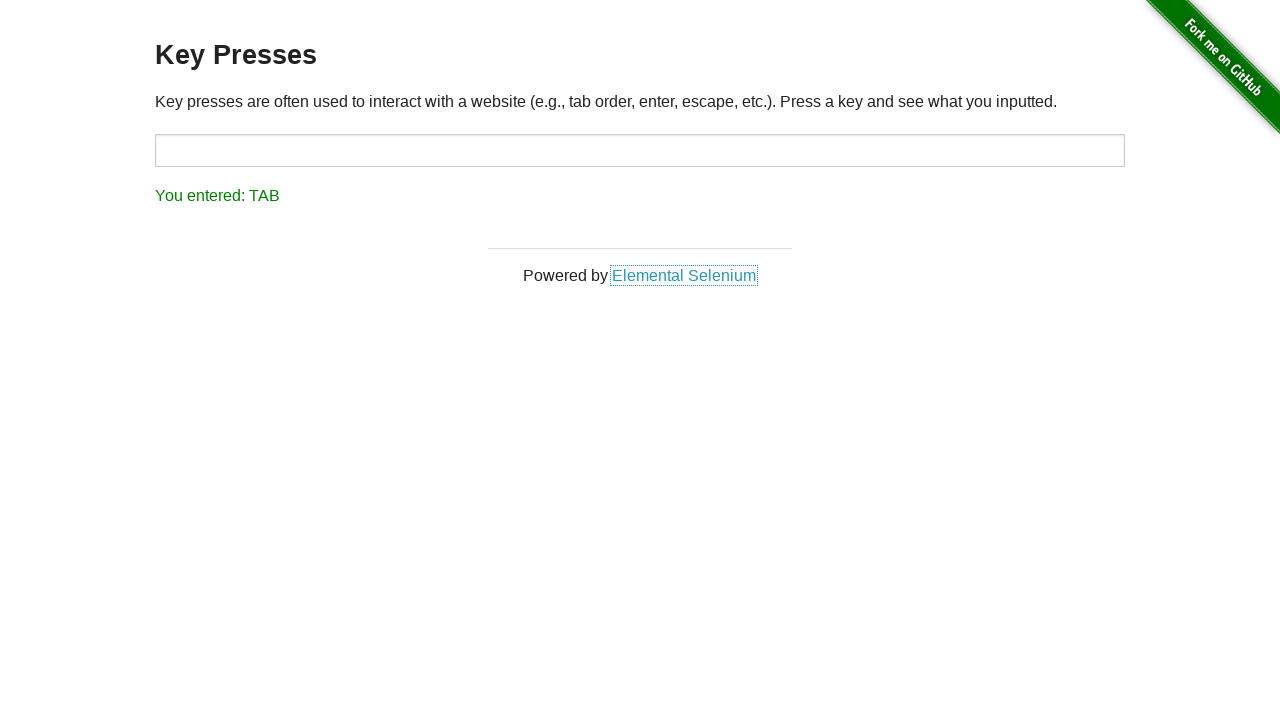